Tests marking individual todo items as complete by checking their checkboxes

Starting URL: https://demo.playwright.dev/todomvc

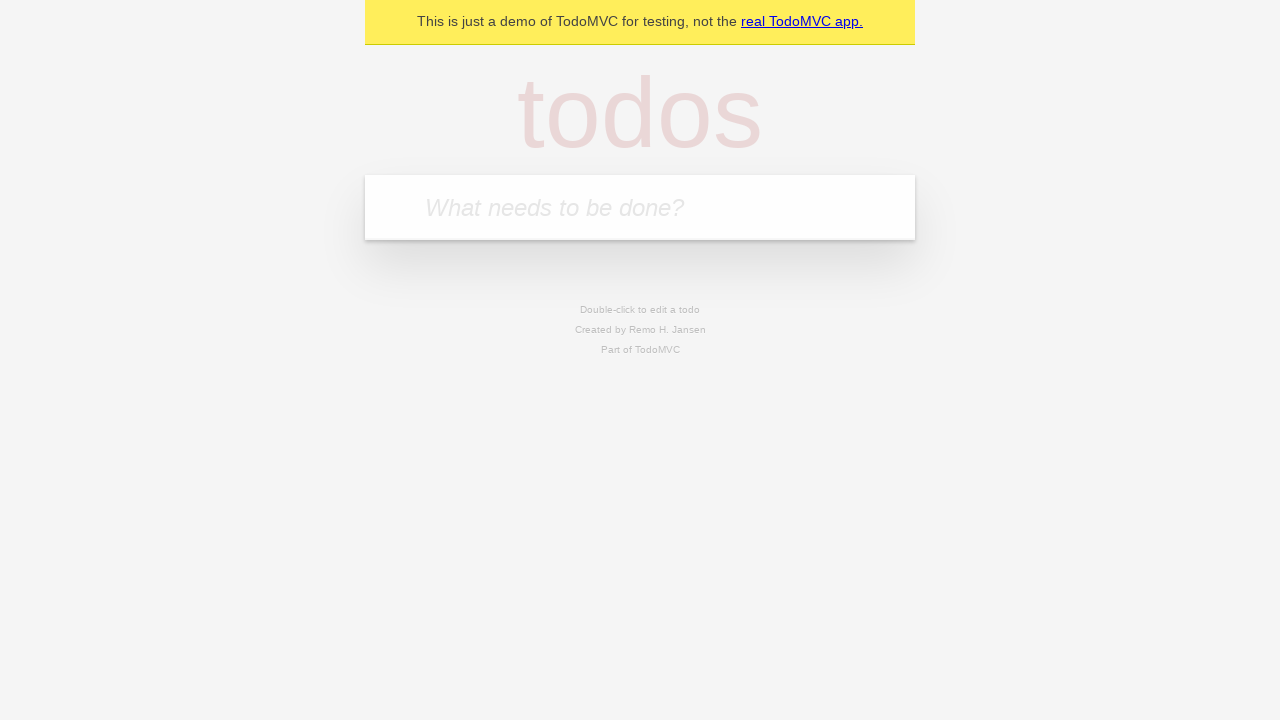

Filled input field with first todo item 'buy some cheese' on internal:attr=[placeholder="What needs to be done?"i]
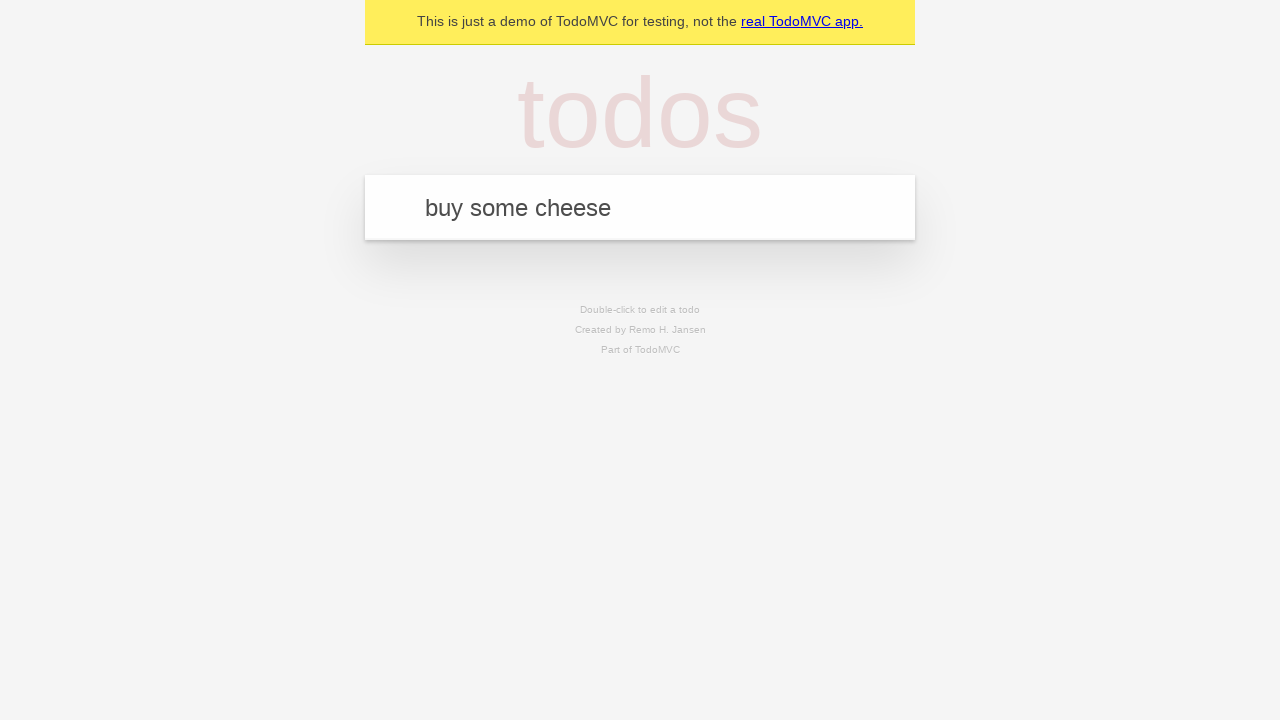

Pressed Enter to add first todo item on internal:attr=[placeholder="What needs to be done?"i]
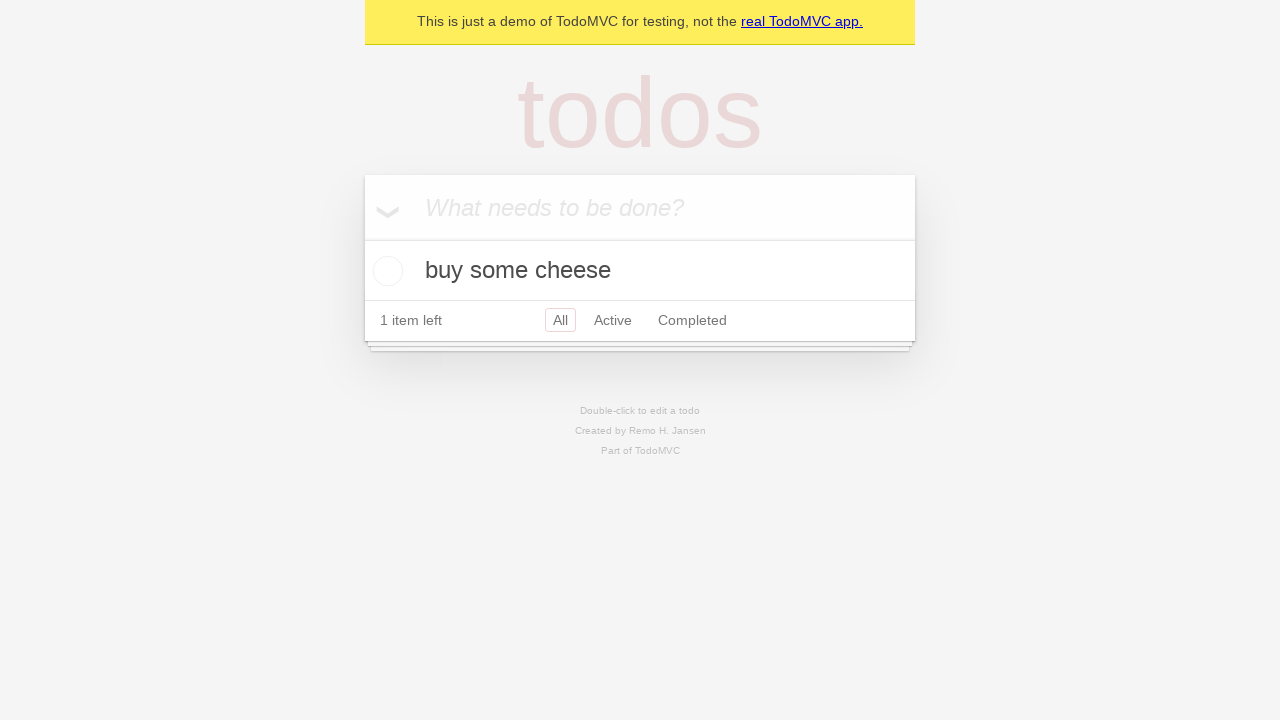

Filled input field with second todo item 'feed the cat' on internal:attr=[placeholder="What needs to be done?"i]
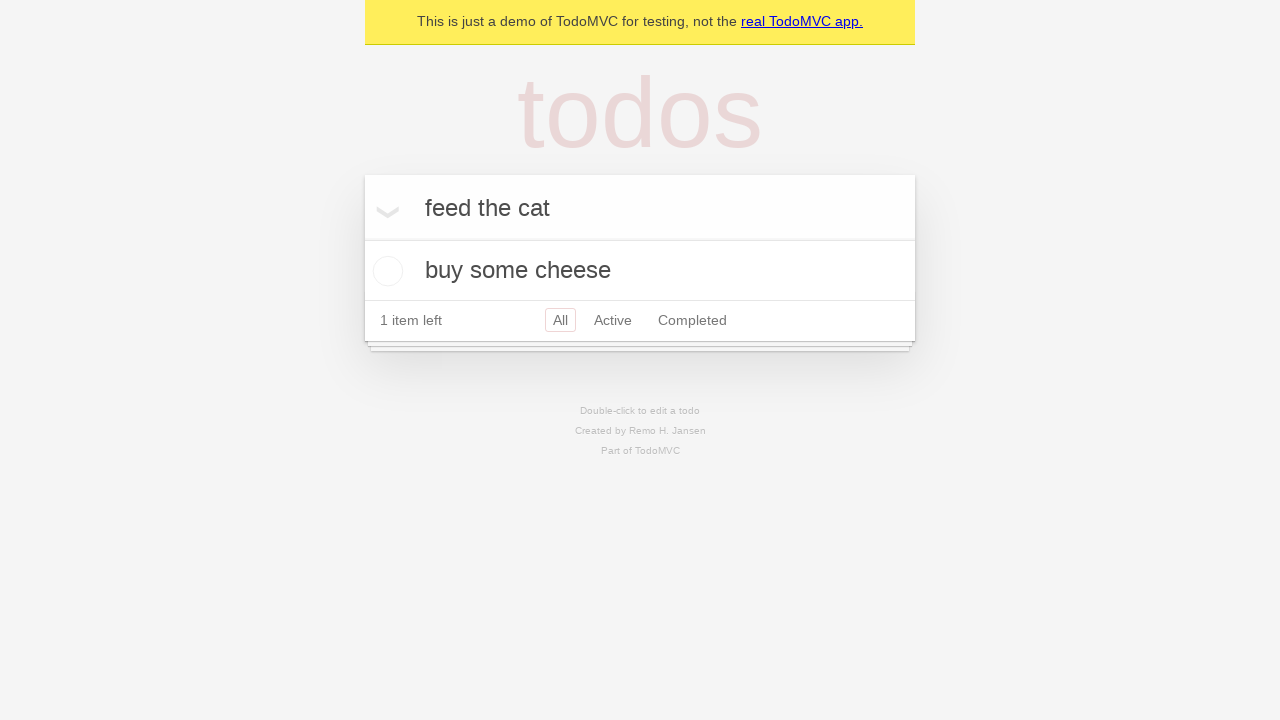

Pressed Enter to add second todo item on internal:attr=[placeholder="What needs to be done?"i]
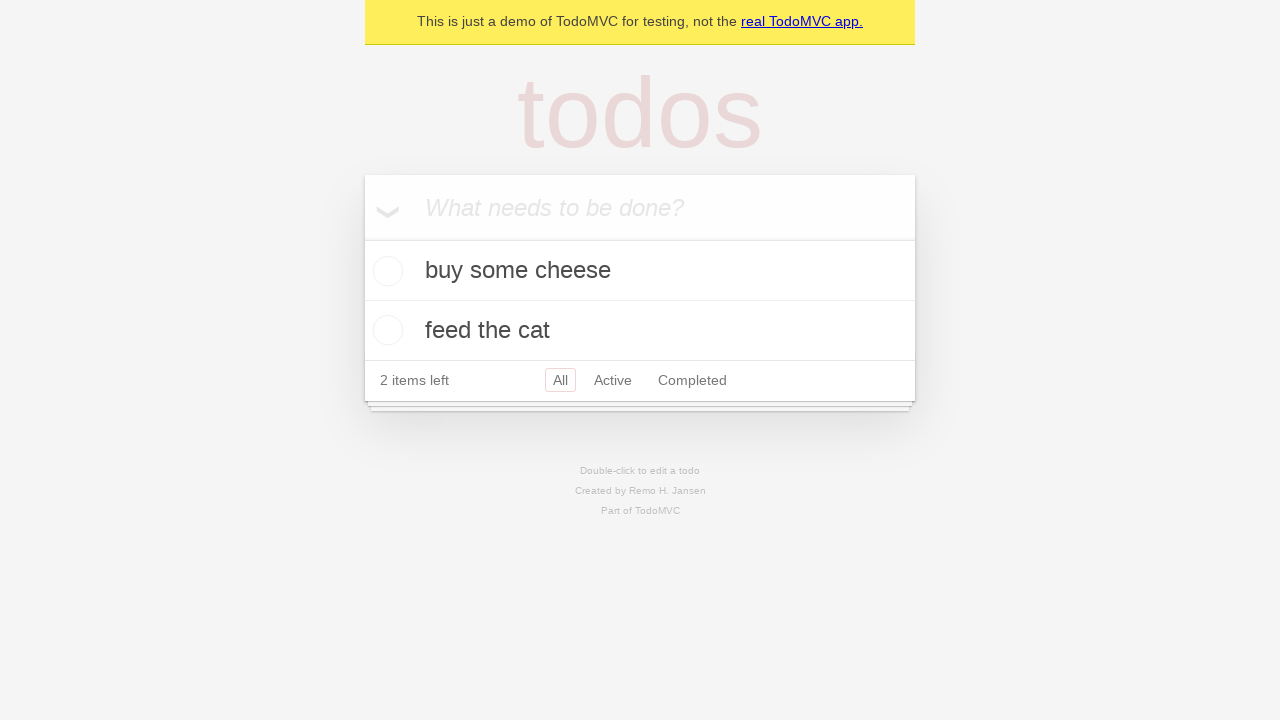

Waited for both todo items to be rendered
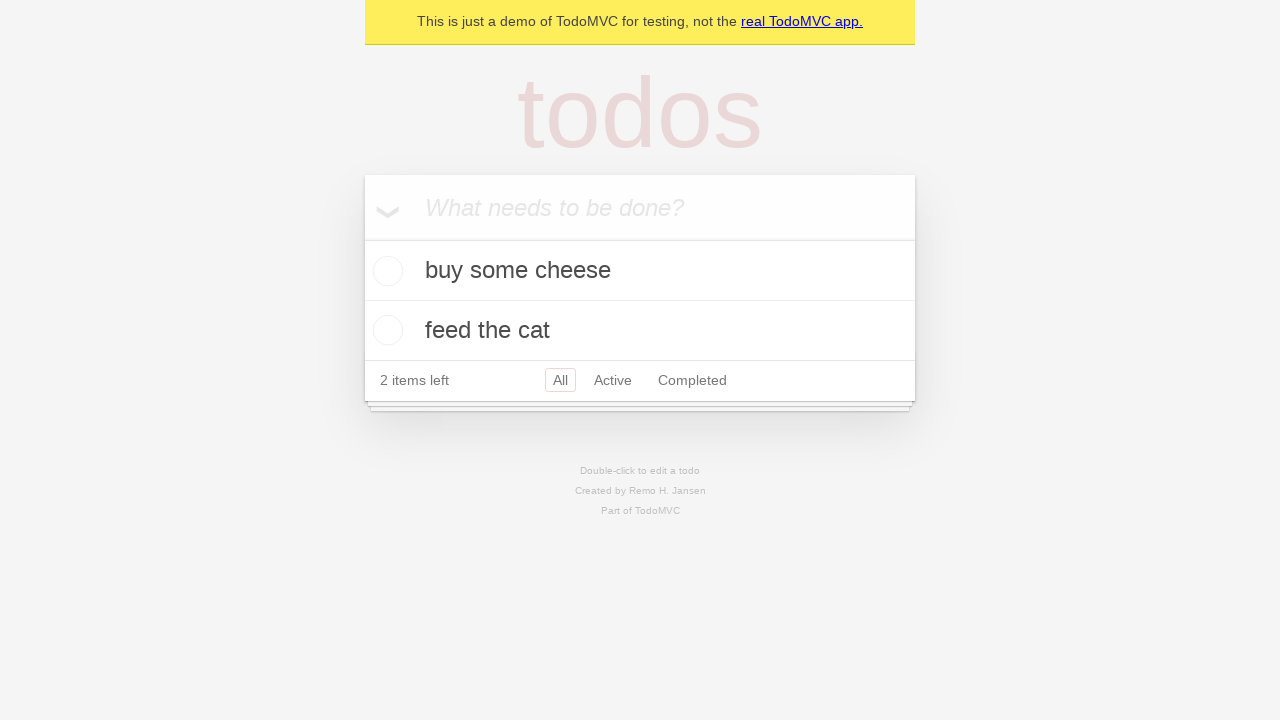

Checked checkbox for first todo item 'buy some cheese' at (385, 271) on internal:testid=[data-testid="todo-item"s] >> nth=0 >> internal:role=checkbox
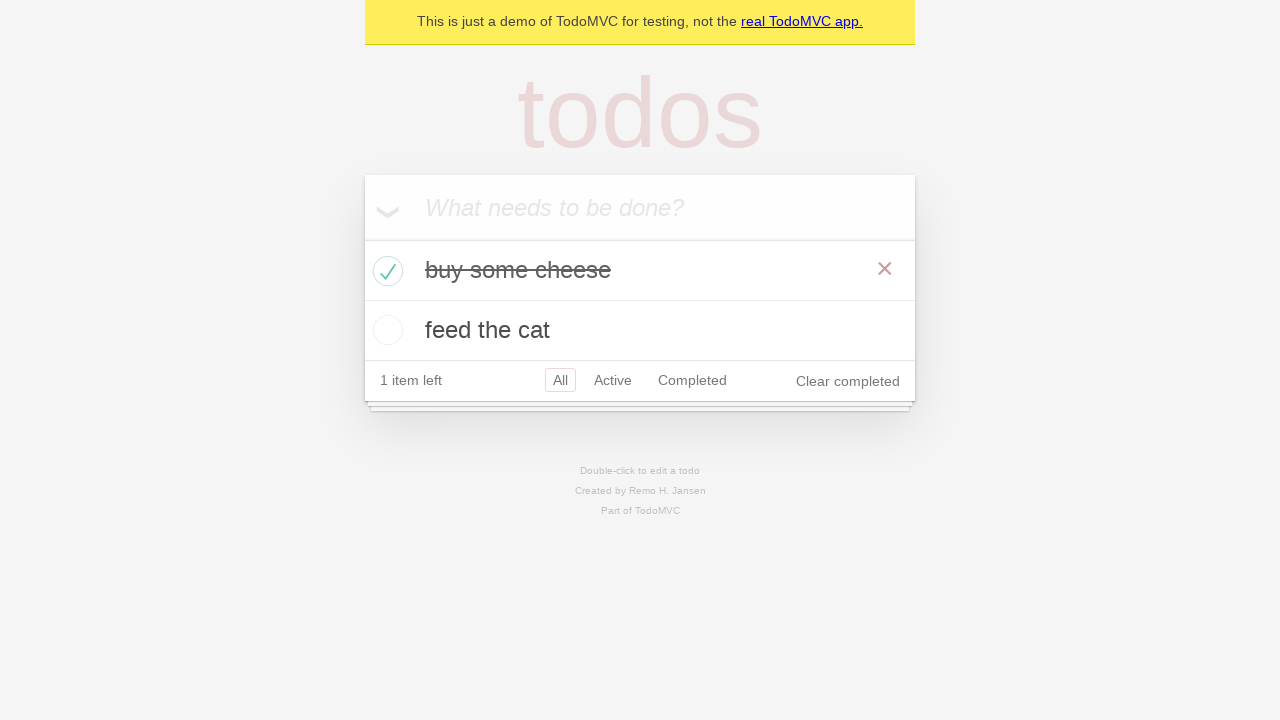

Checked checkbox for second todo item 'feed the cat' at (385, 330) on internal:testid=[data-testid="todo-item"s] >> nth=1 >> internal:role=checkbox
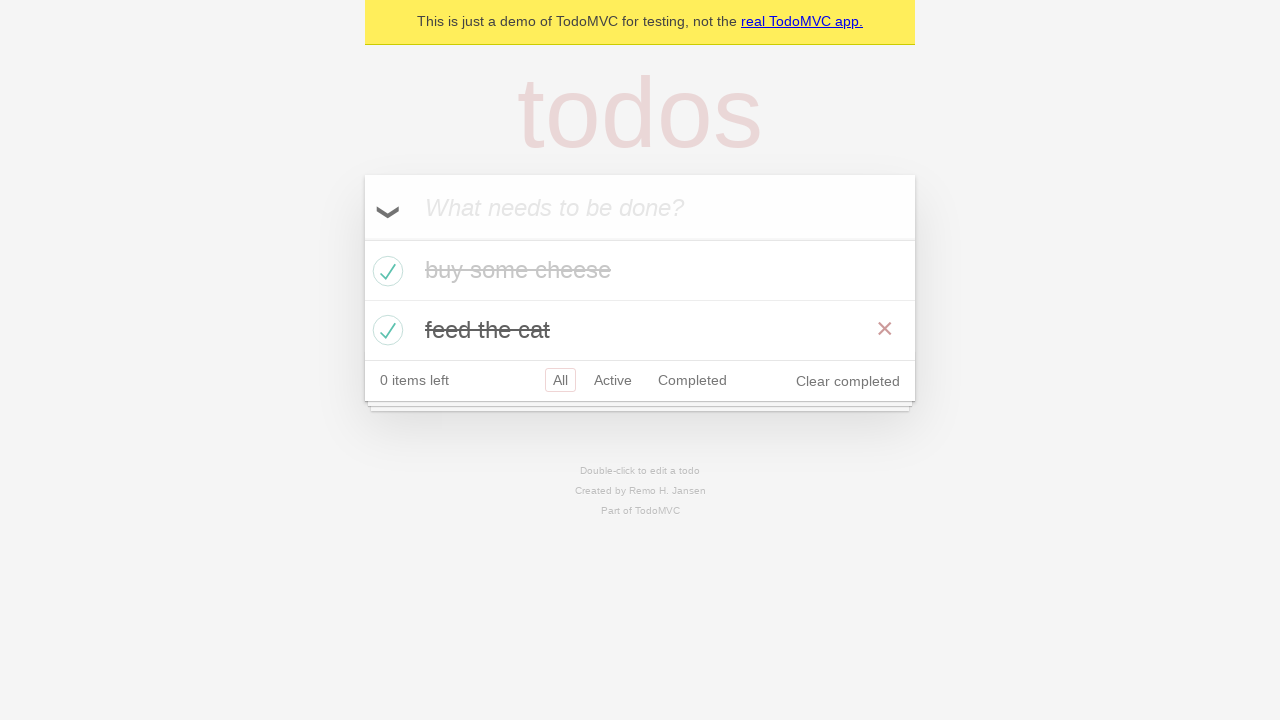

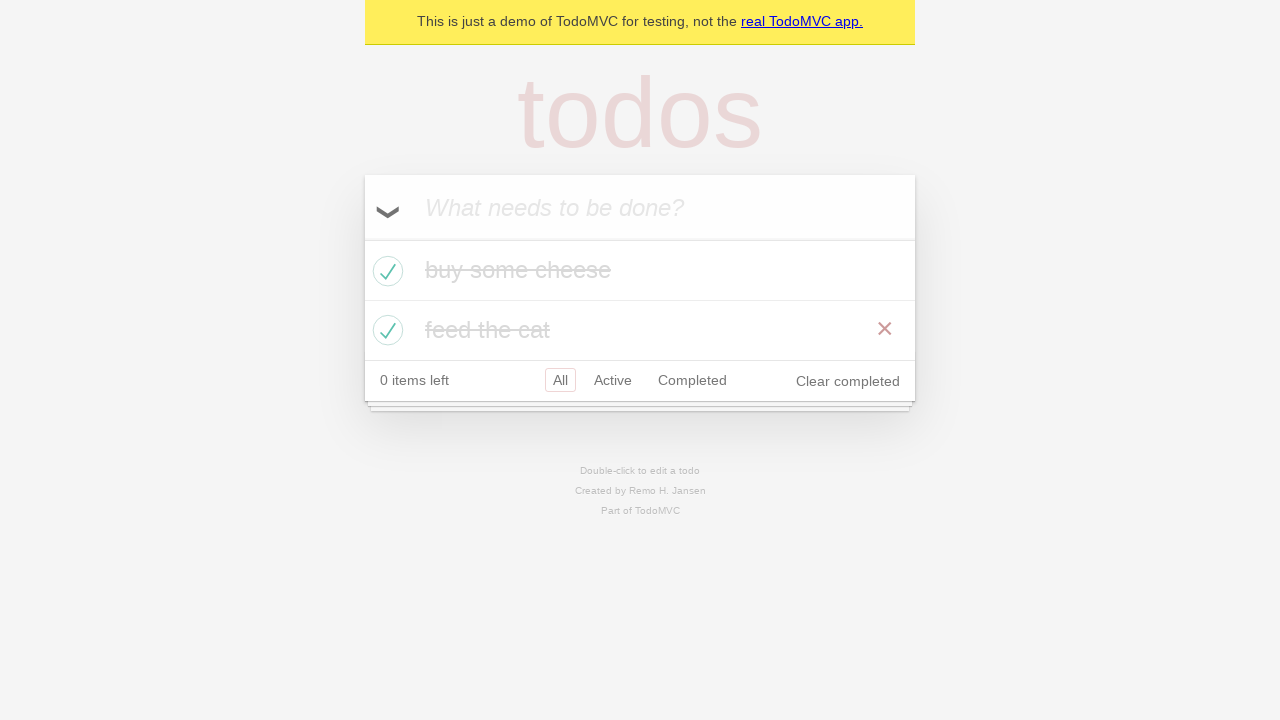